Tests keyboard input by typing text in a field and pressing Enter to submit

Starting URL: https://sahitest.com/demo/keypress.htm

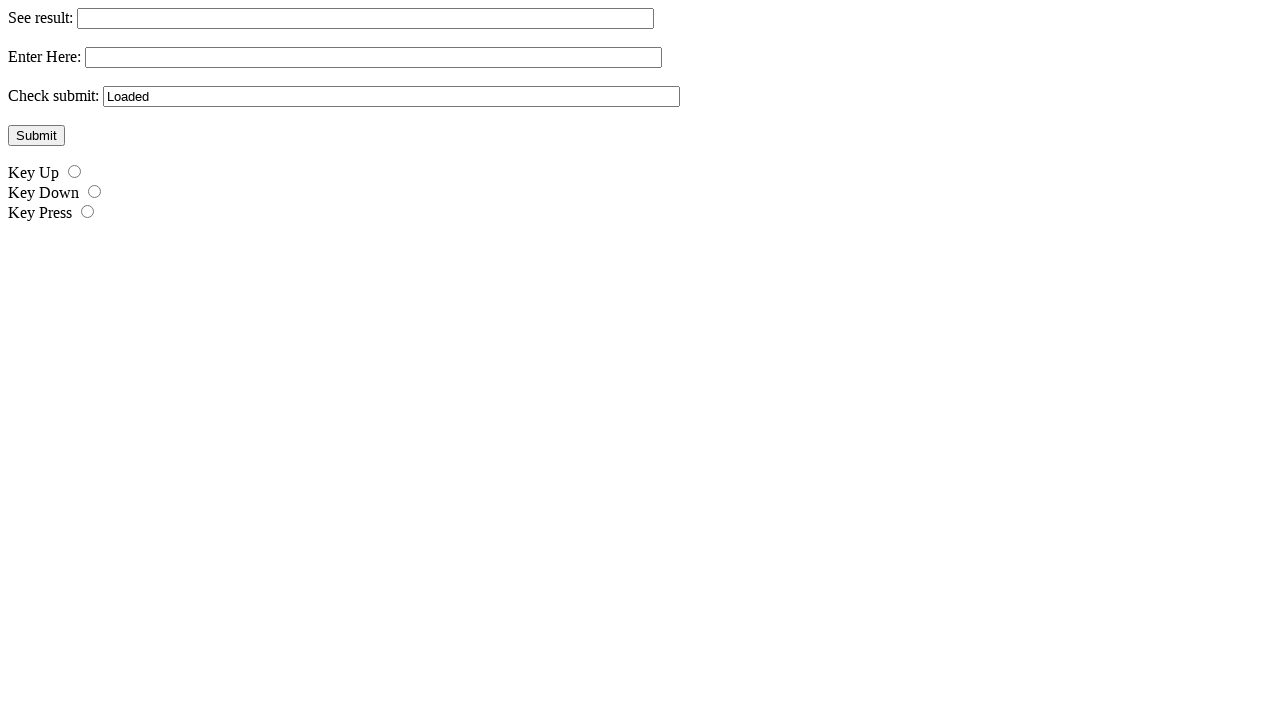

Located input field with name 't2'
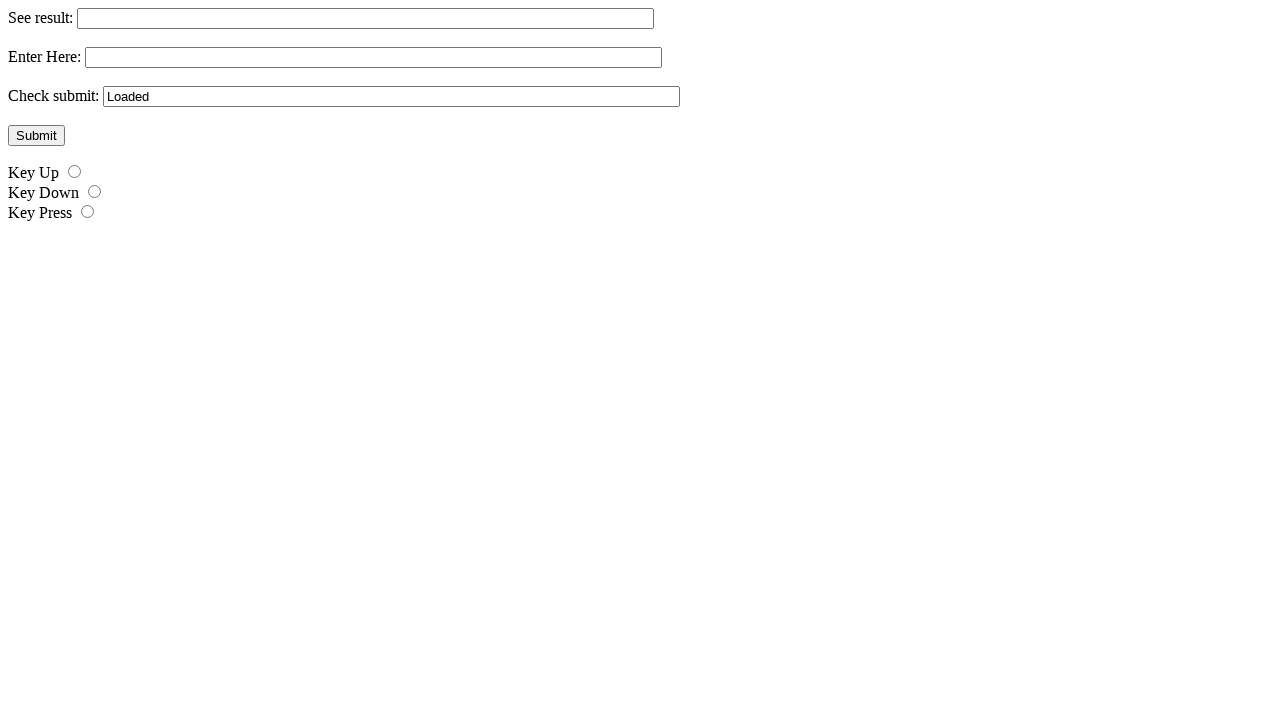

Filled input field with 'Selenium' on input[name='t2']
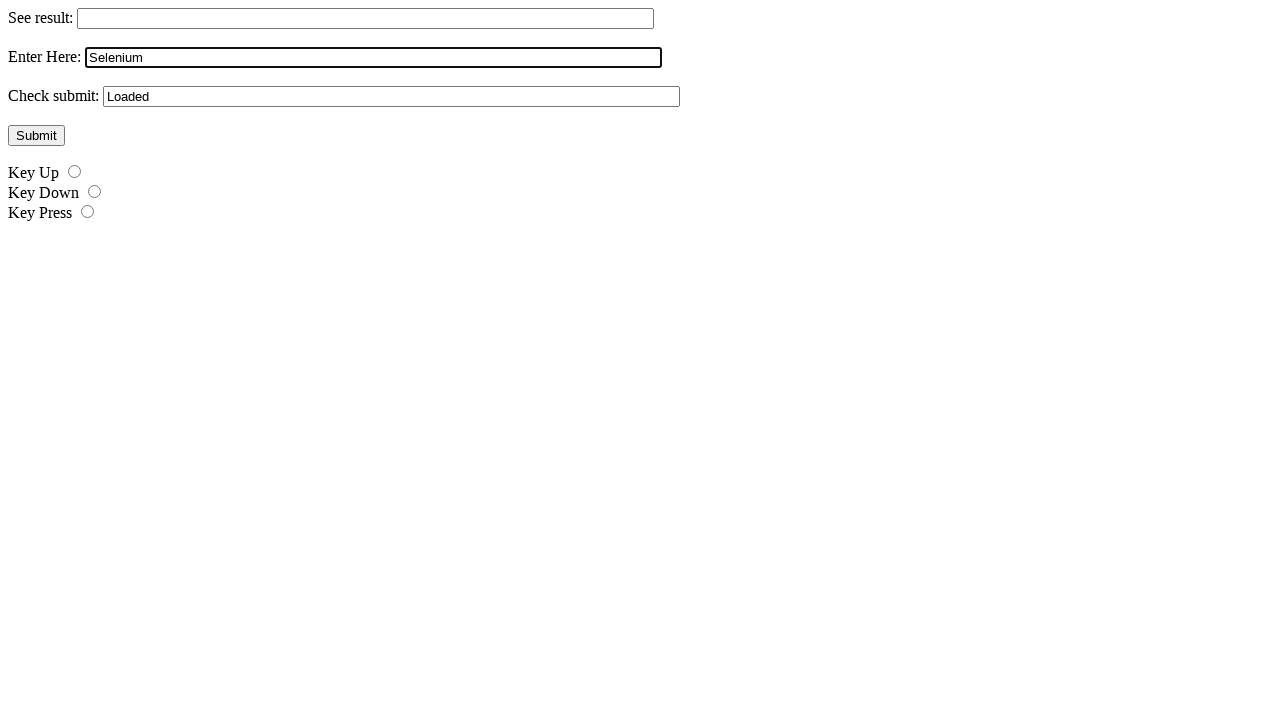

Pressed Enter key to submit form on input[name='t2']
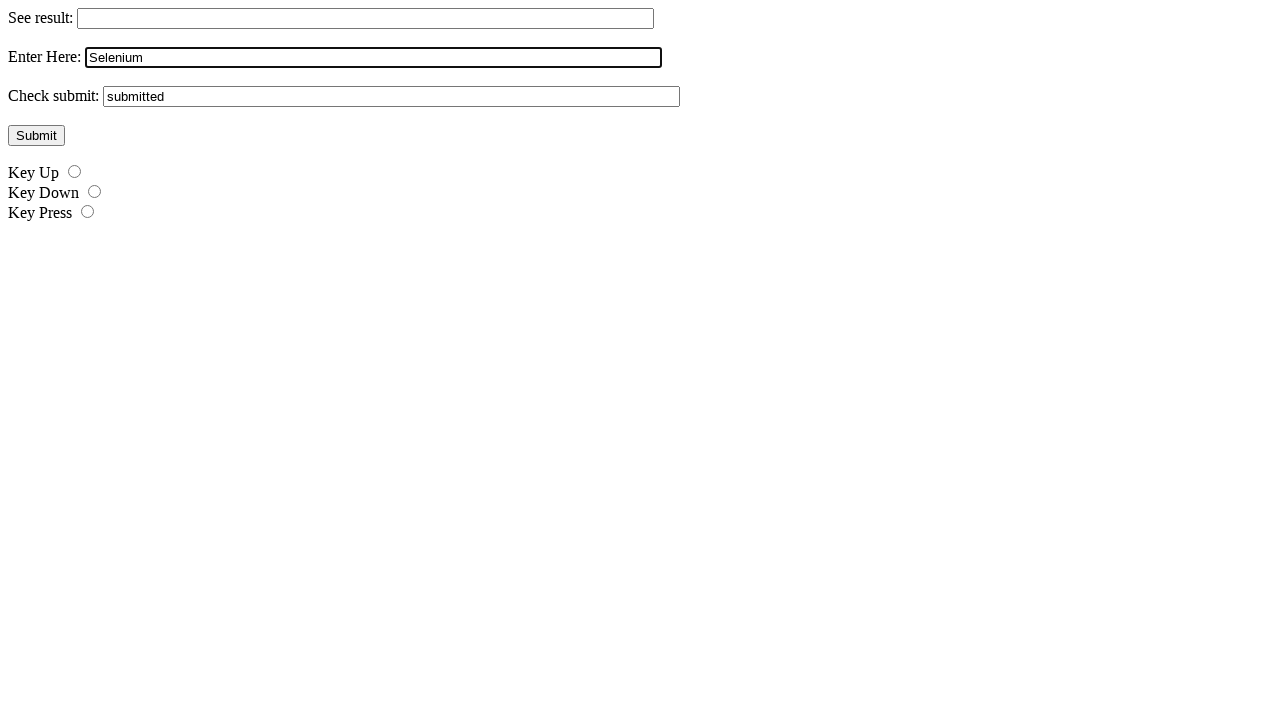

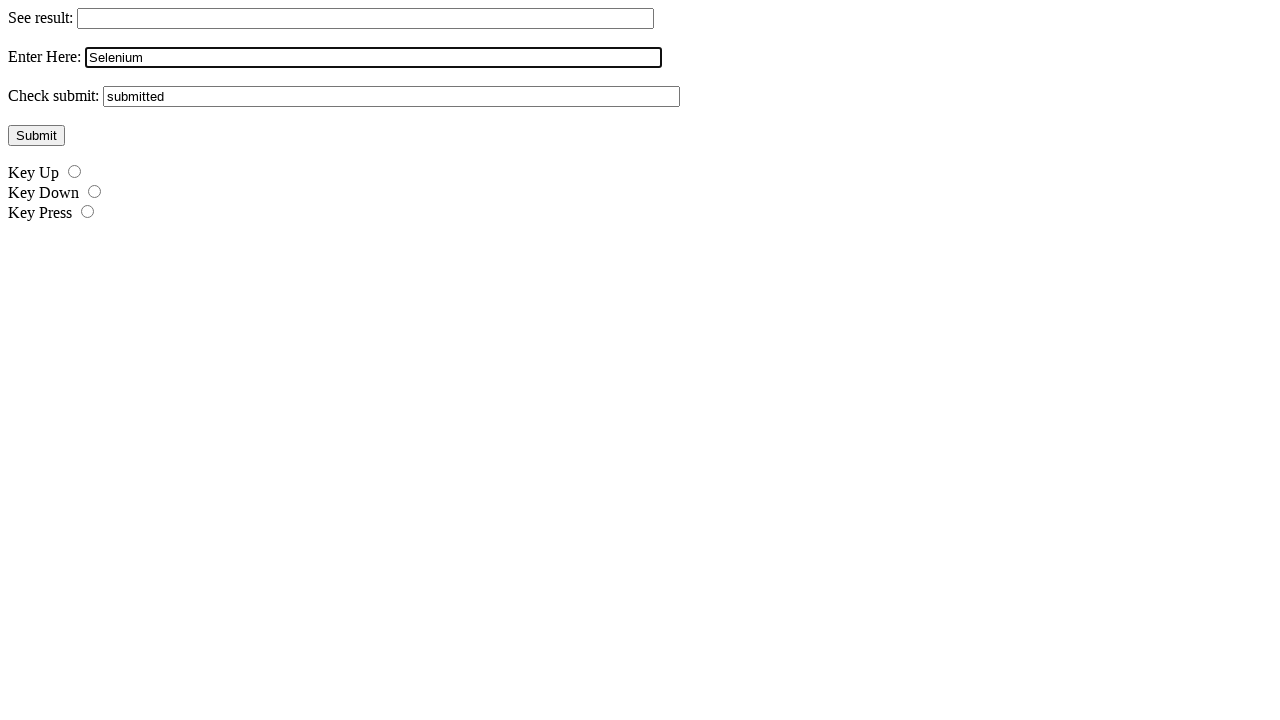